Tests adding and removing elements dynamically on a webpage, verifying that the Delete button appears after clicking Add Element and disappears after clicking Delete

Starting URL: https://practice.cydeo.com/add_remove_elements/

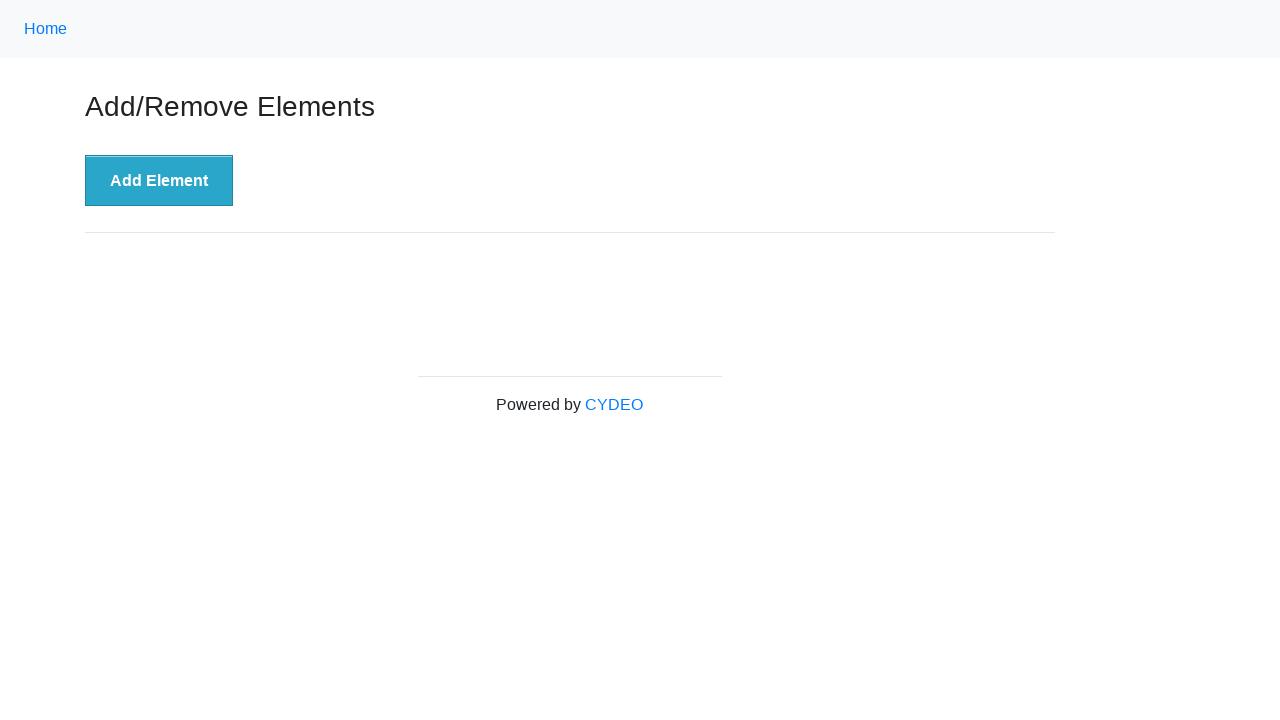

Navigated to Add/Remove Elements practice page
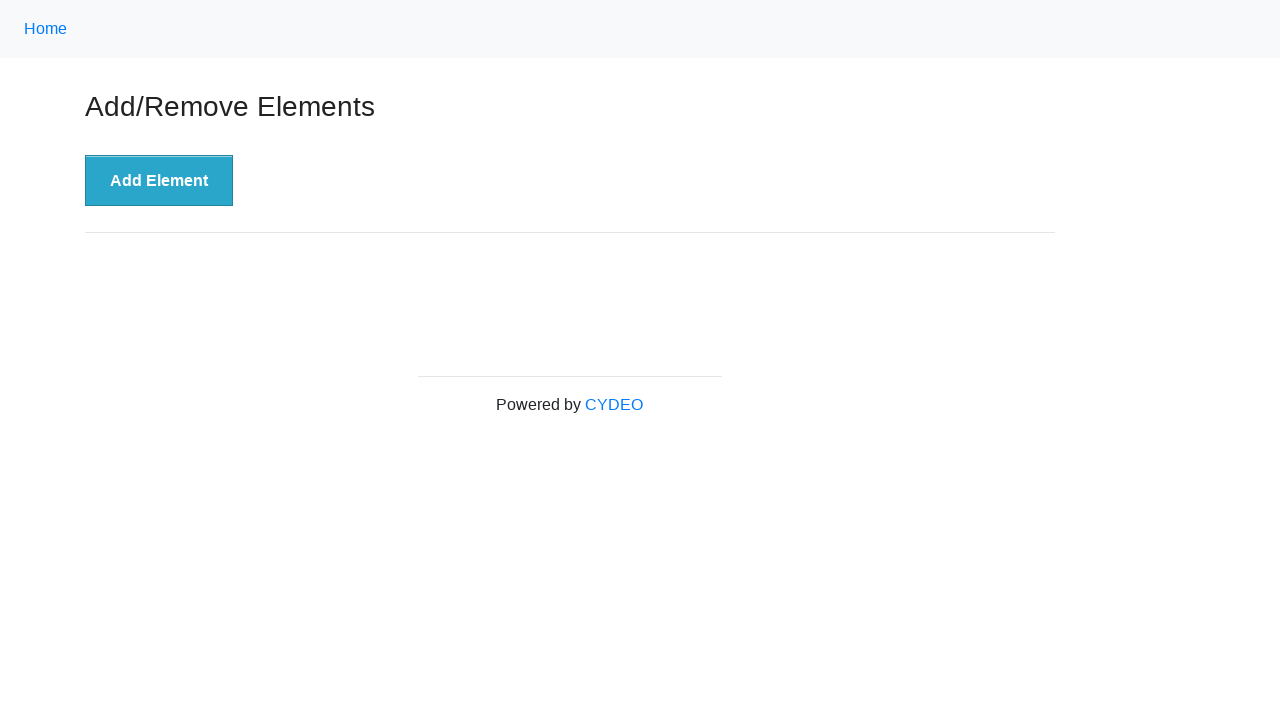

Clicked 'Add Element' button at (159, 181) on xpath=//button[text()='Add Element']
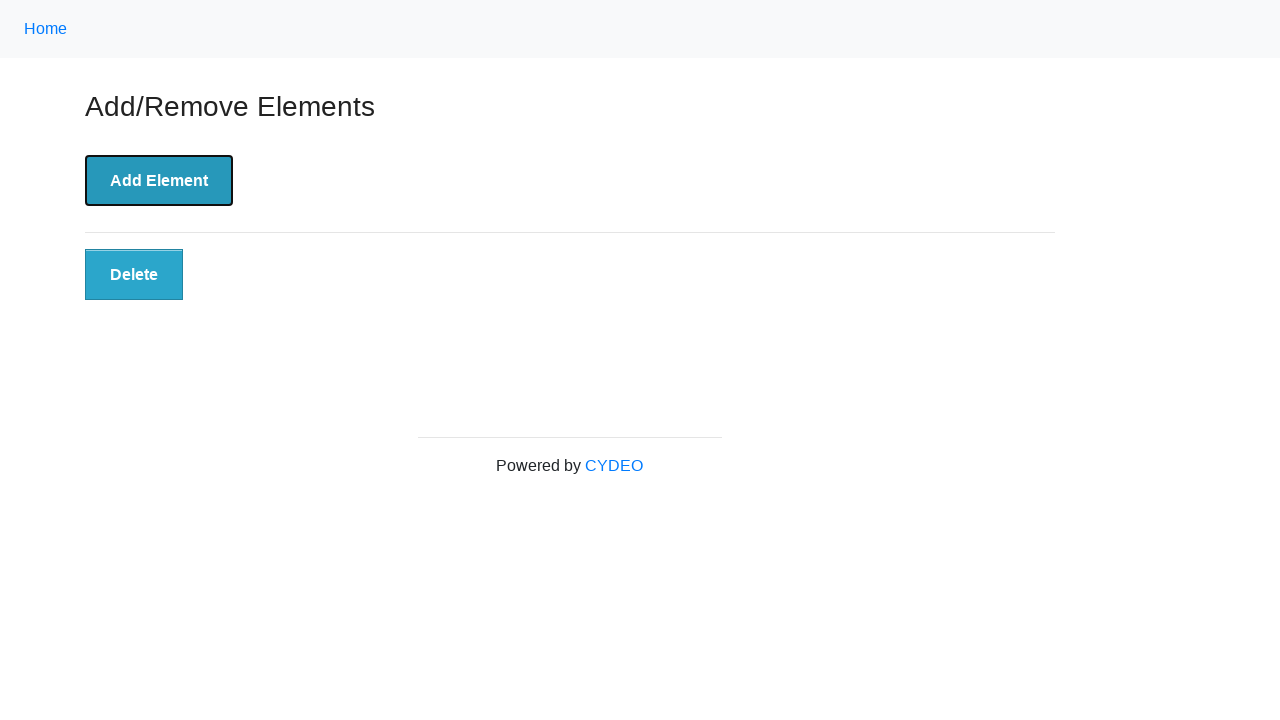

Located the Delete button element
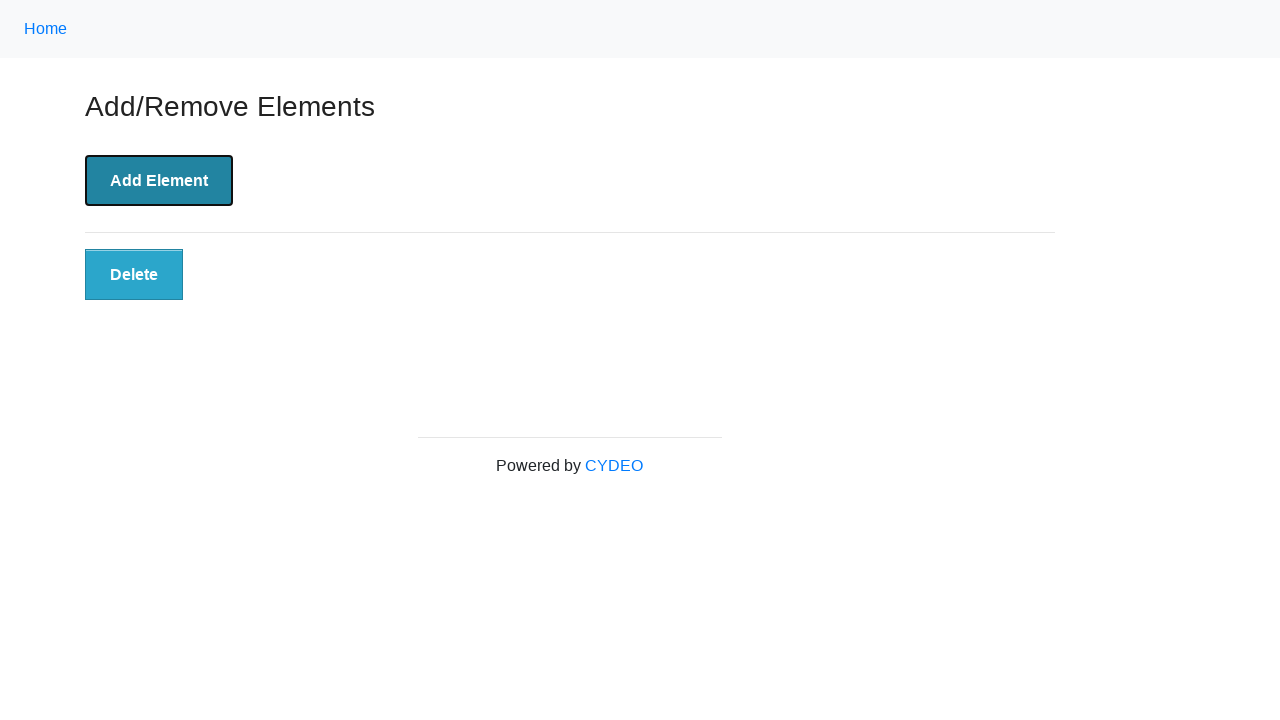

Verified Delete button is visible after adding element
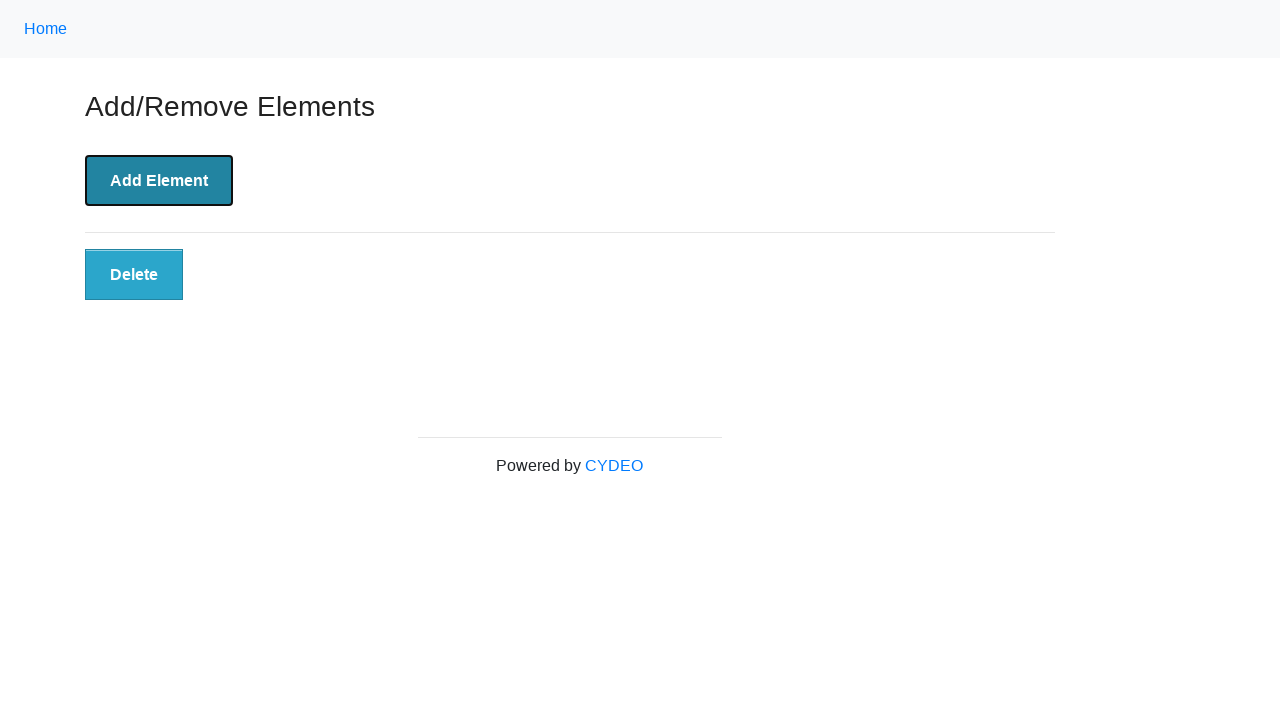

Clicked the Delete button at (134, 275) on xpath=//button[@class='added-manually']
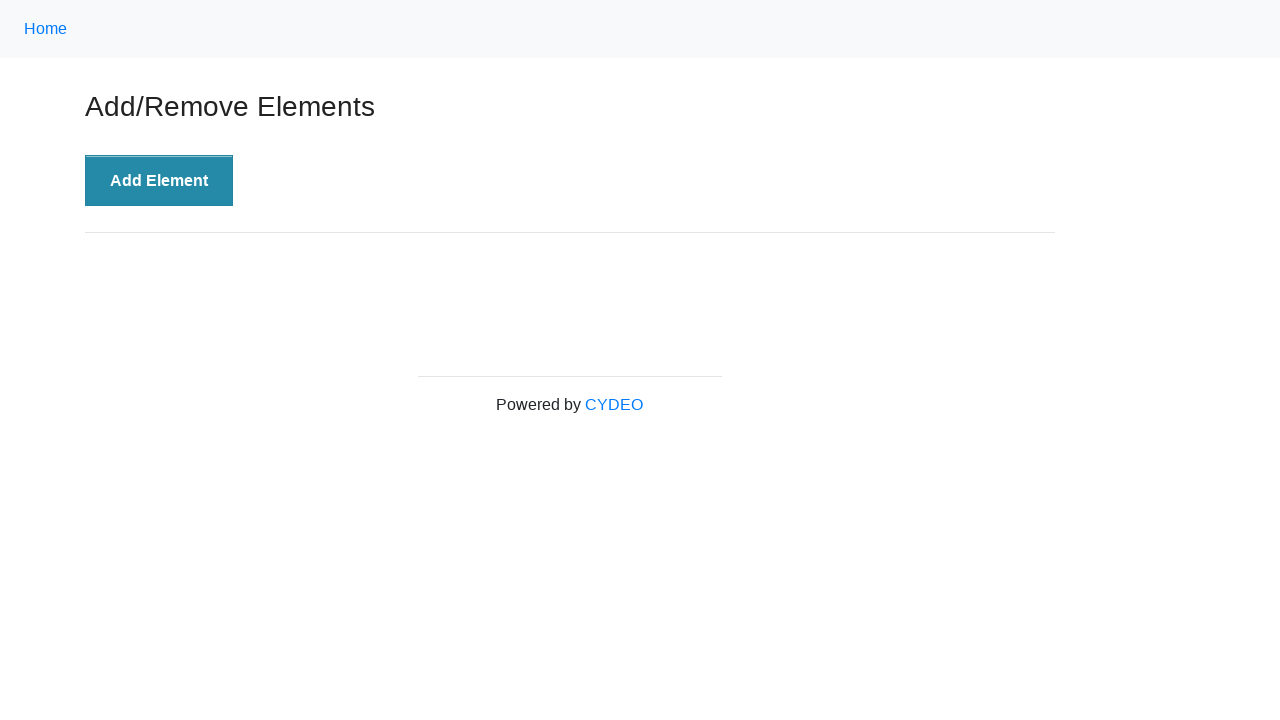

Verified Delete button is no longer present in DOM after deletion
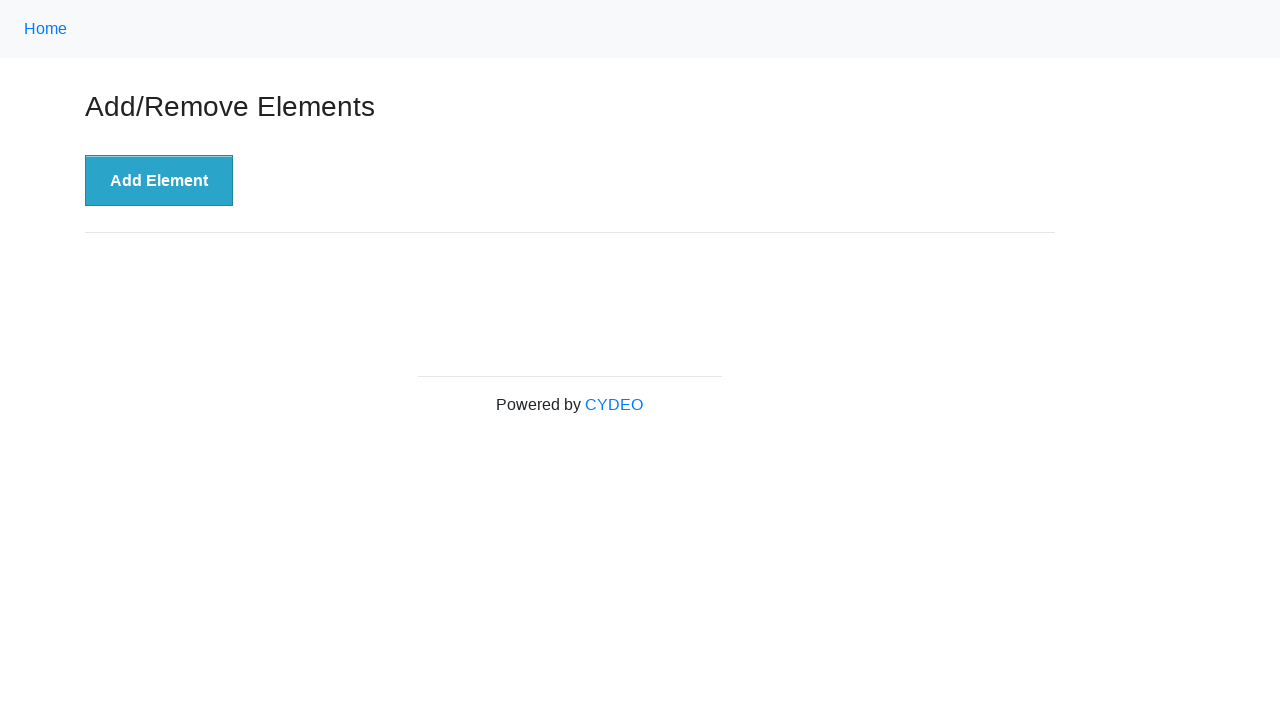

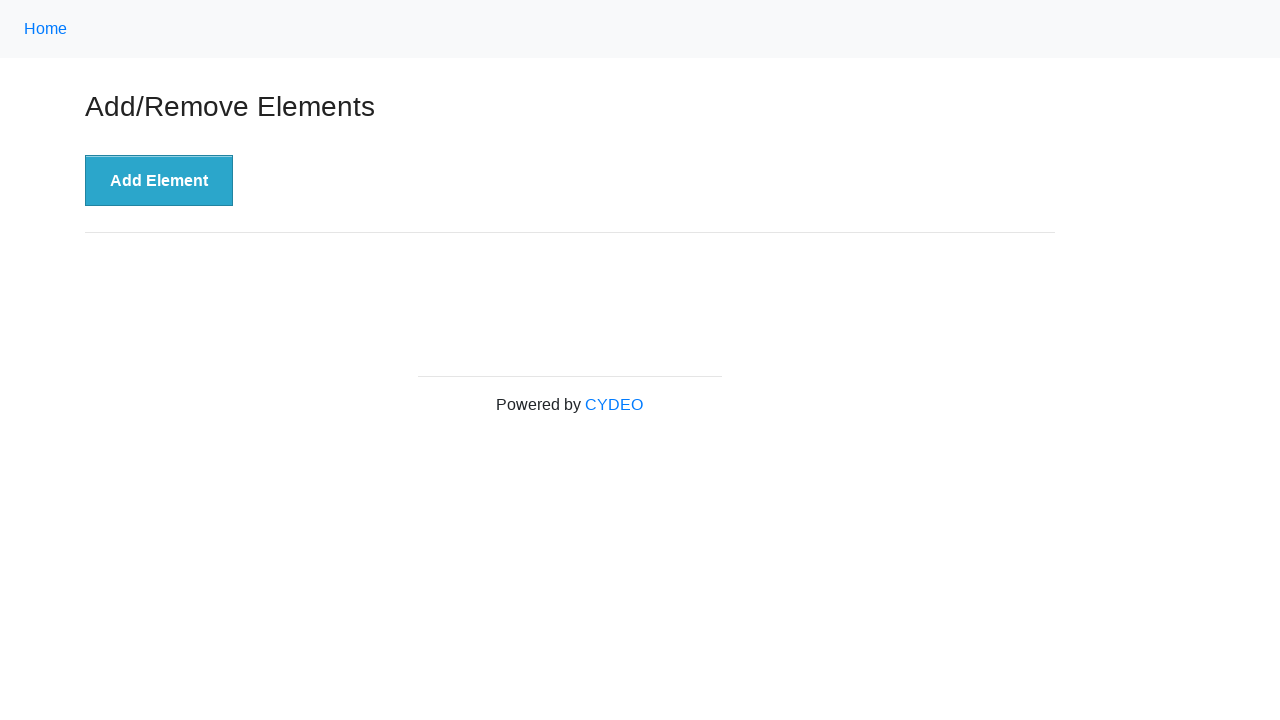